Tests iframe interaction by switching to an iframe, clearing existing text in the editor, entering new text, and switching back to the main page

Starting URL: https://the-internet.herokuapp.com/iframe

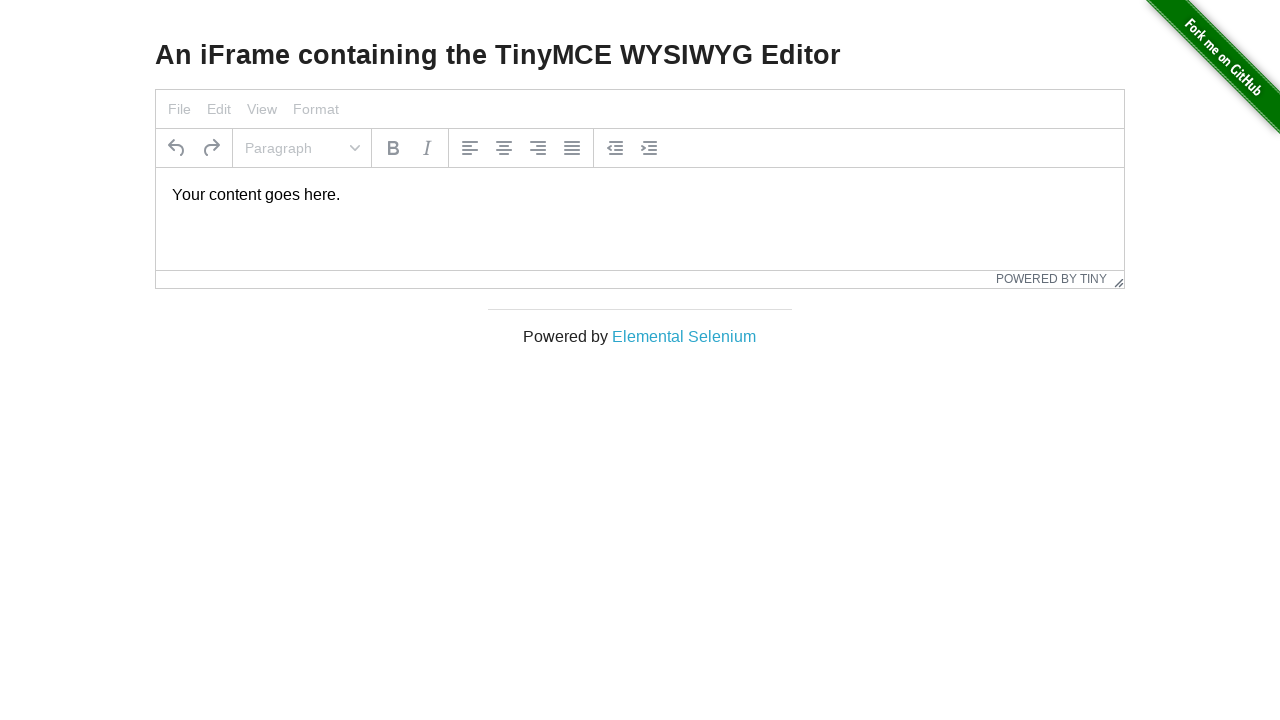

Located the iframe on the page
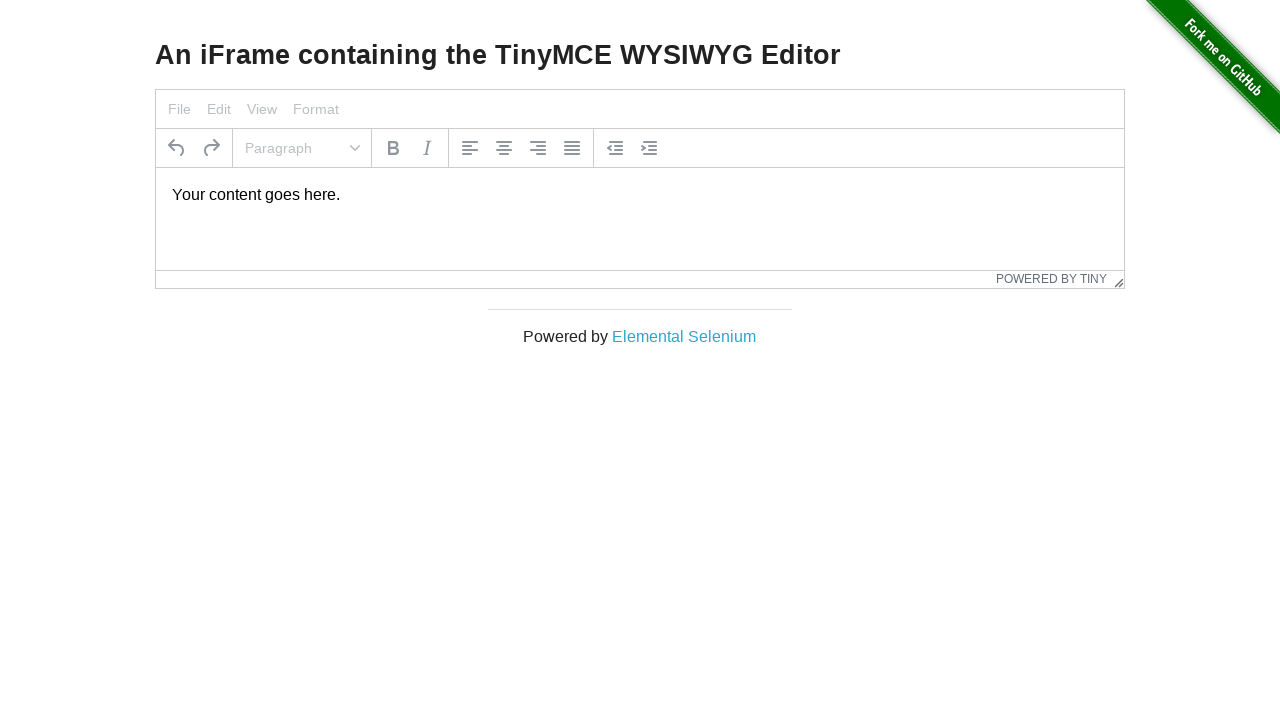

Located the editor element inside the iframe
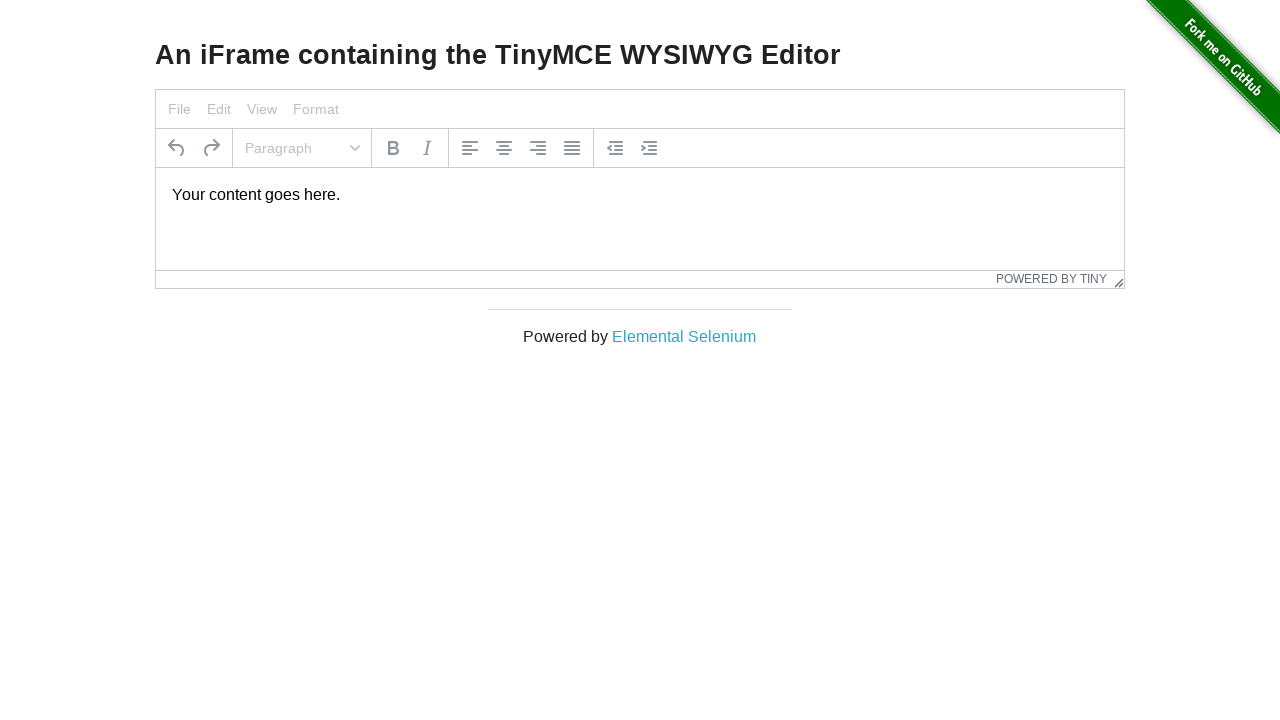

Clicked on the editor to focus it at (640, 195) on iframe >> nth=0 >> internal:control=enter-frame >> xpath=//p
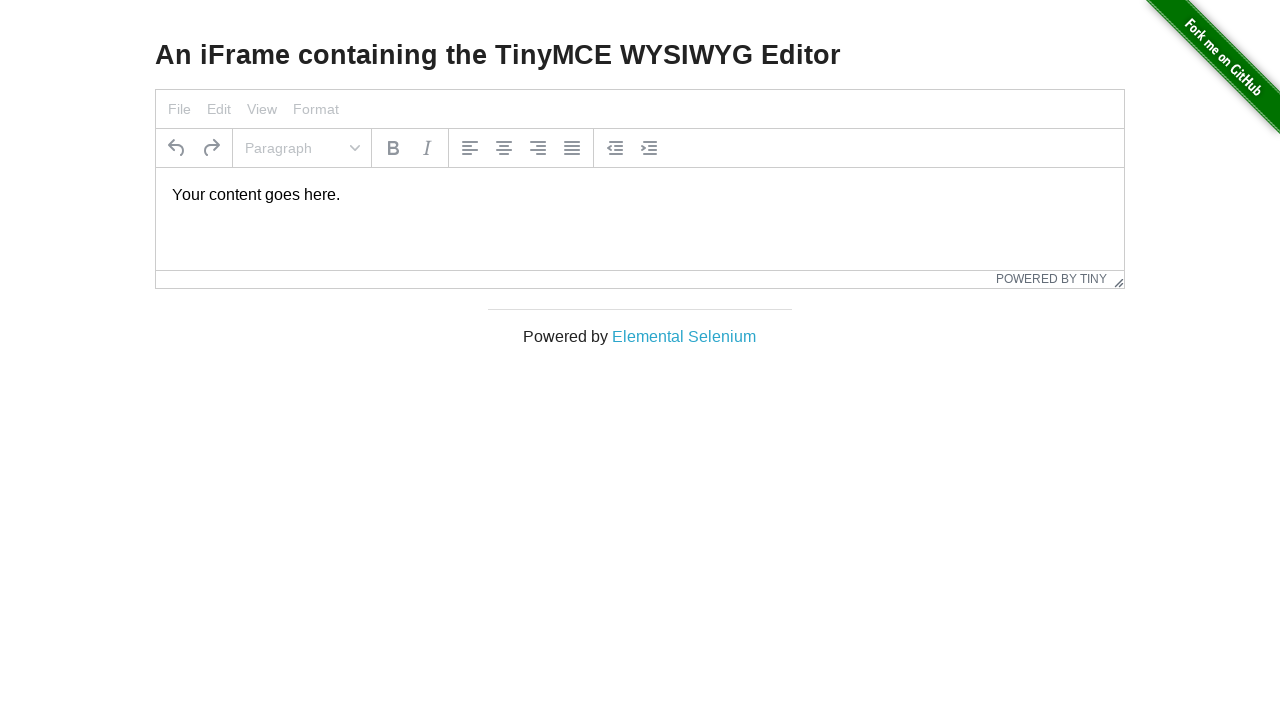

Selected all text in the editor on iframe >> nth=0 >> internal:control=enter-frame >> xpath=//p
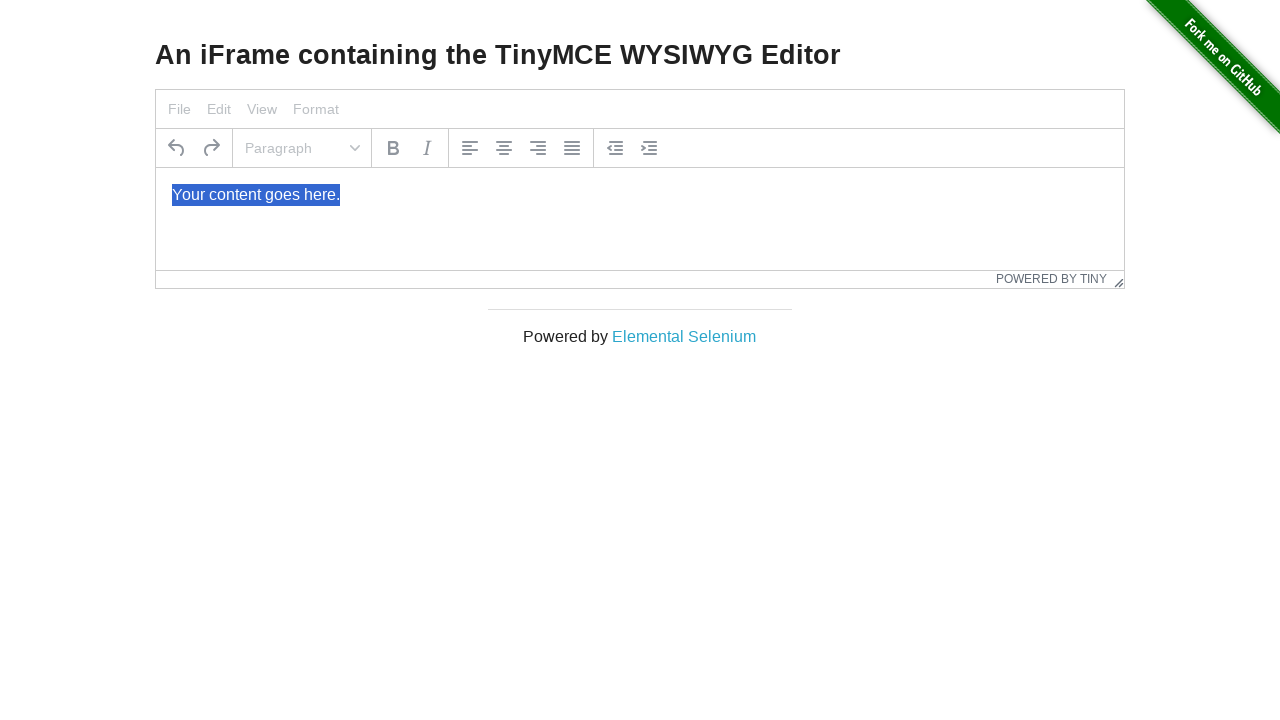

Deleted the selected text from the editor on iframe >> nth=0 >> internal:control=enter-frame >> xpath=//p
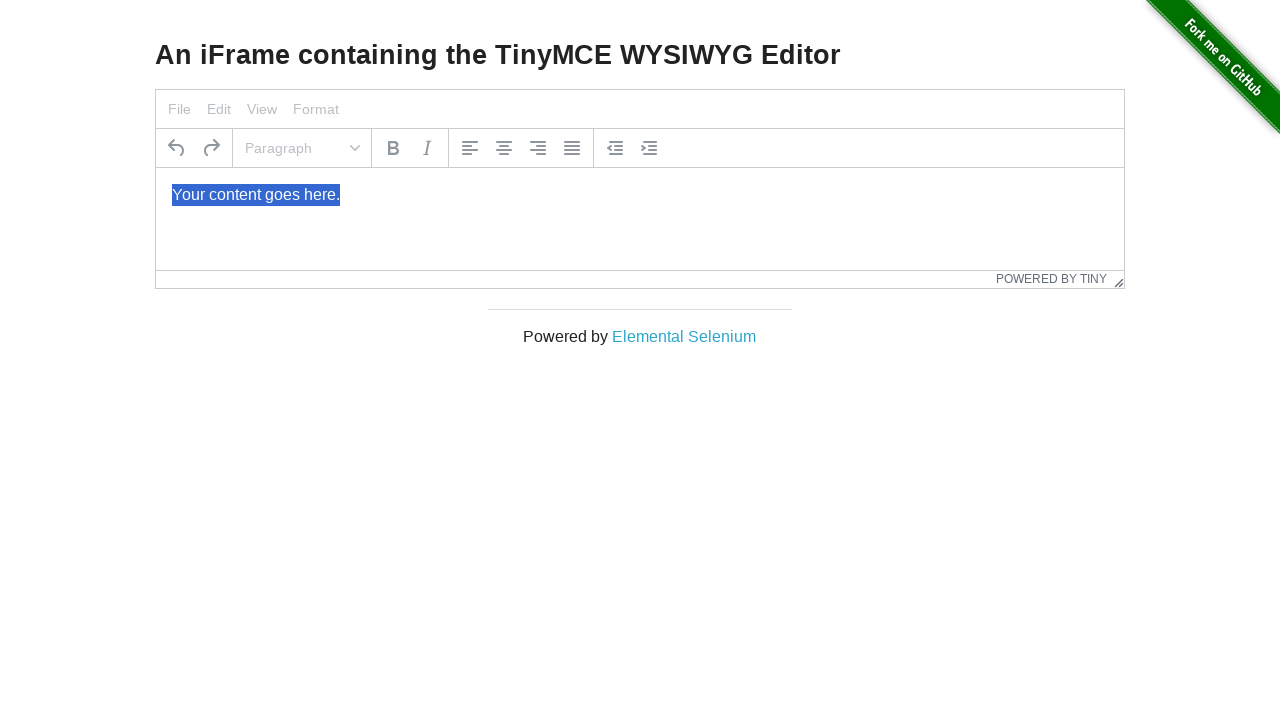

Typed 'Hello World!' into the iframe editor on iframe >> nth=0 >> internal:control=enter-frame >> xpath=//p
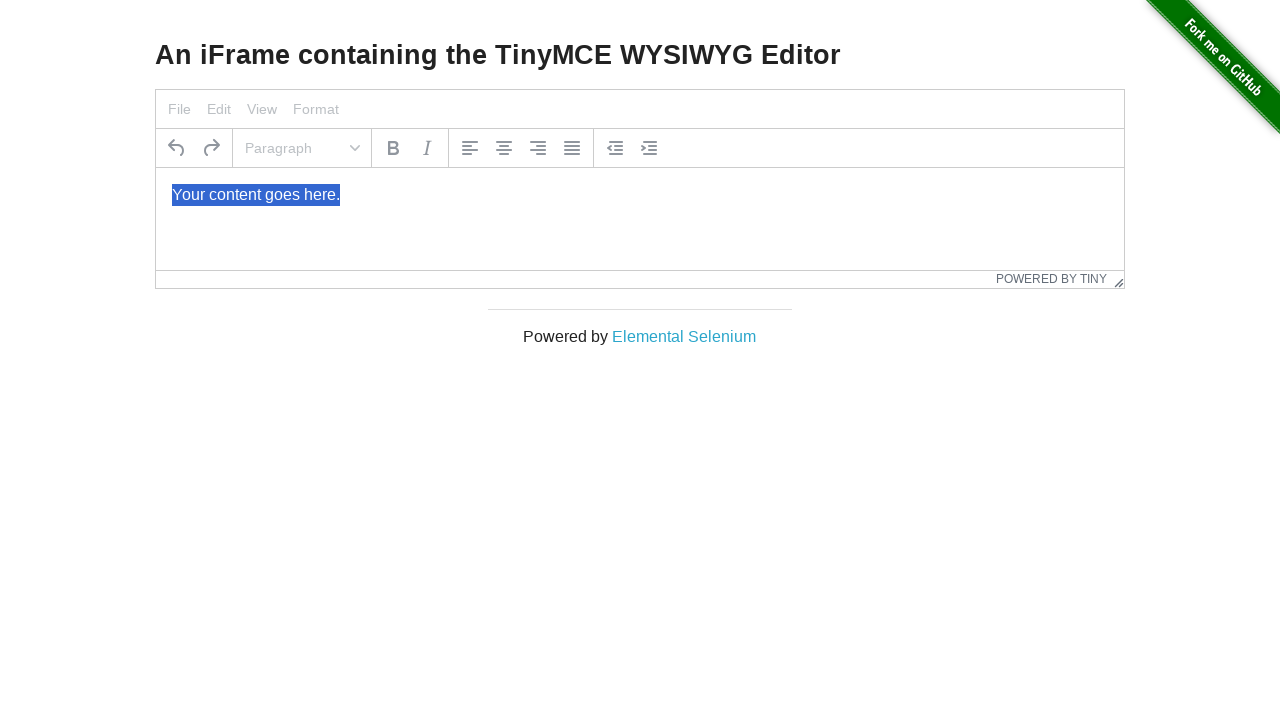

Located the h3 heading element on the main page
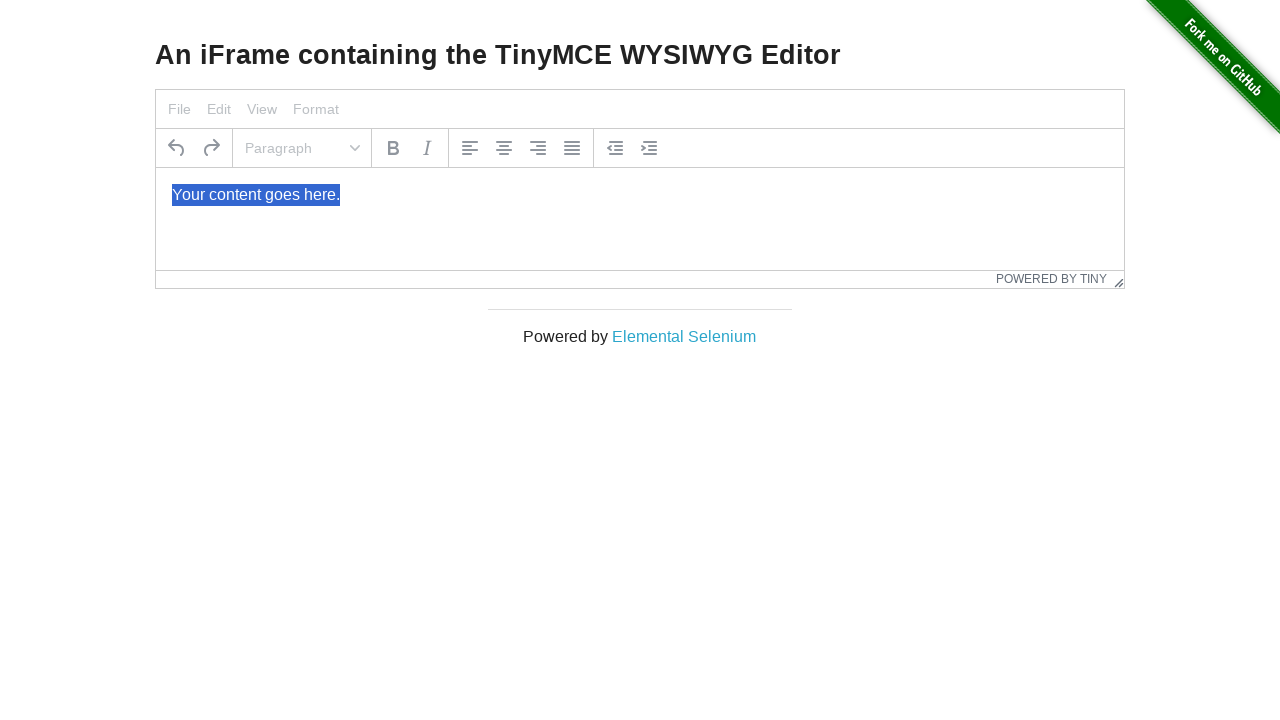

Verified the h3 heading element is visible on the main page
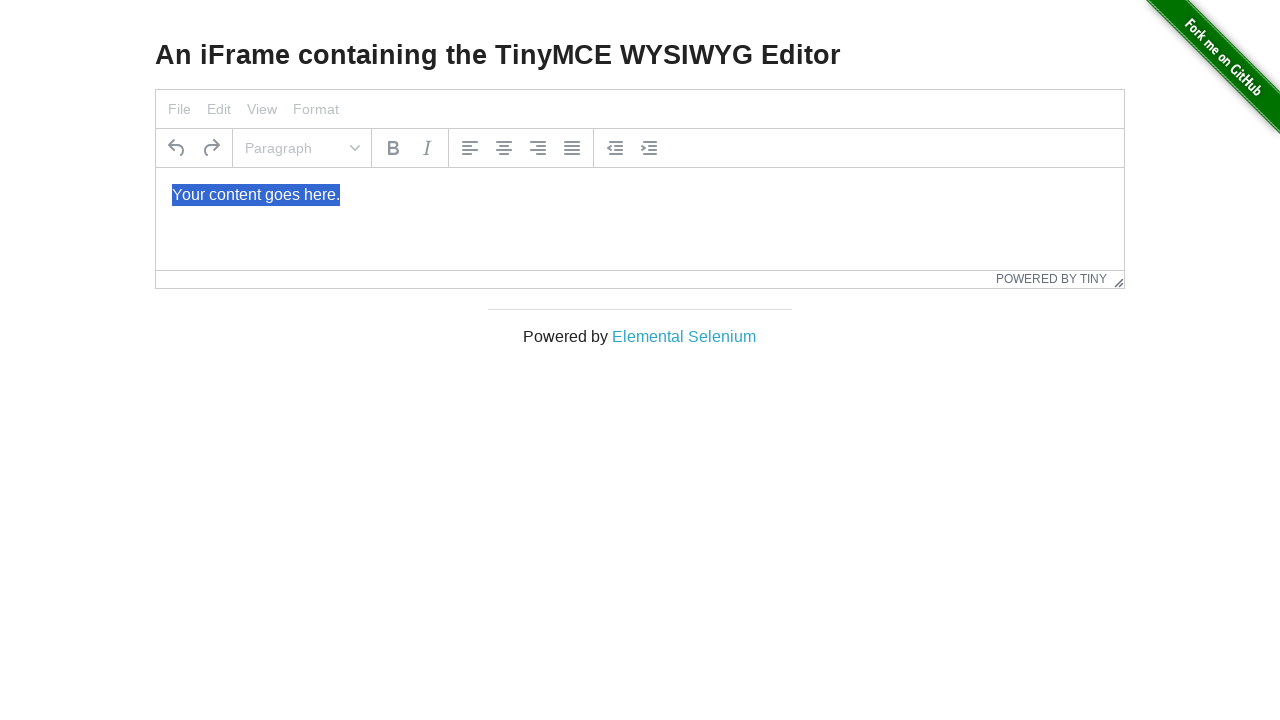

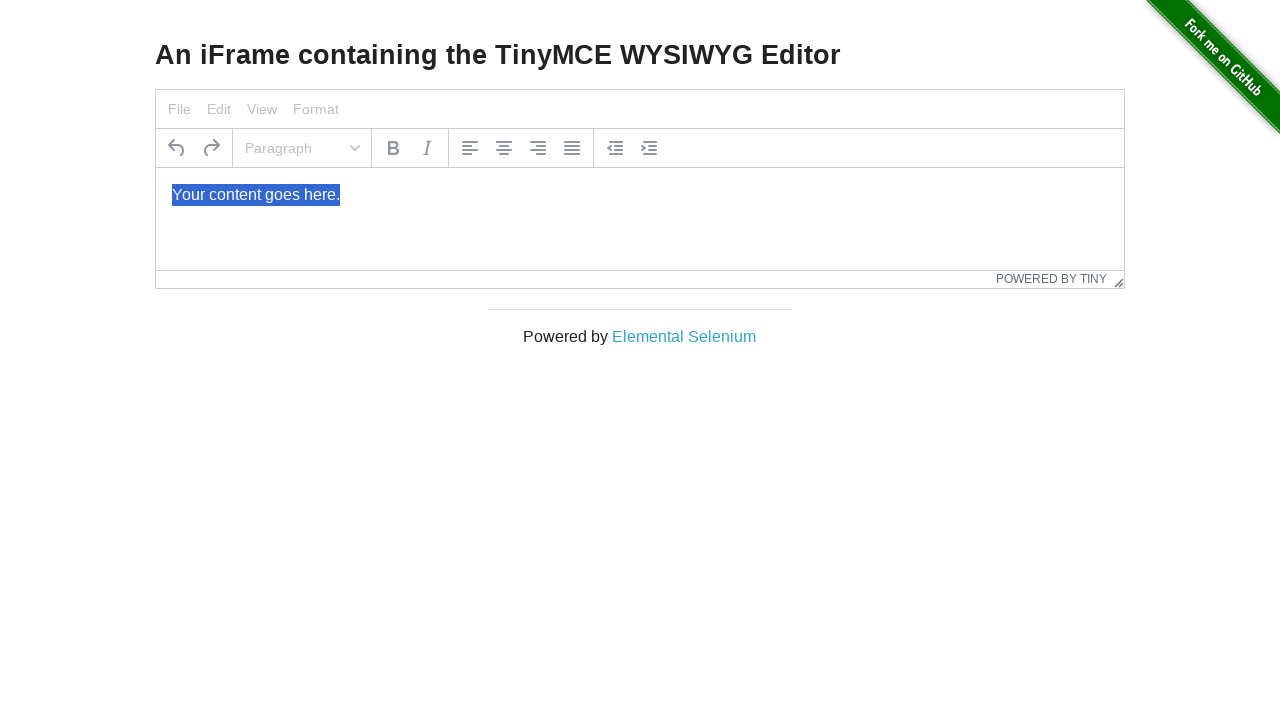